Tests mouse hover interactions by moving the cursor over three user avatar images and verifying that the hidden profile information (username) becomes visible on hover.

Starting URL: https://the-internet.herokuapp.com/hovers

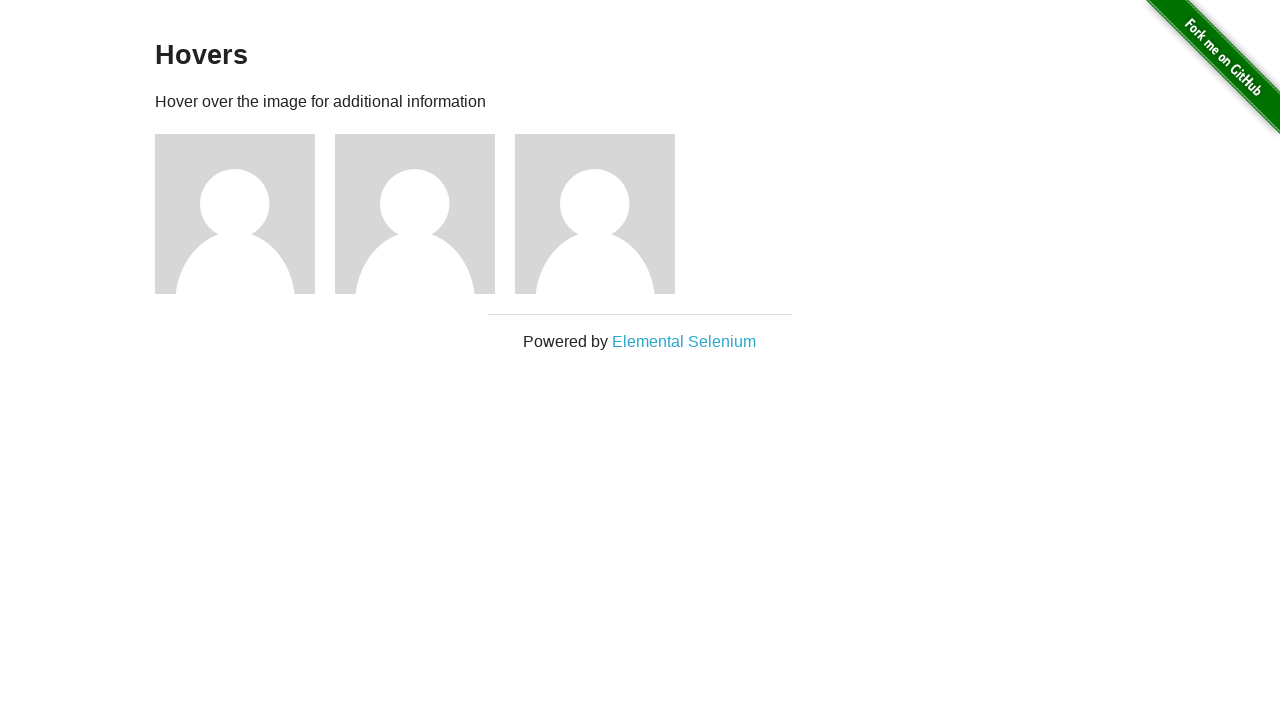

Hovered over first user avatar image at (235, 214) on #content > div > div:nth-child(3) > img
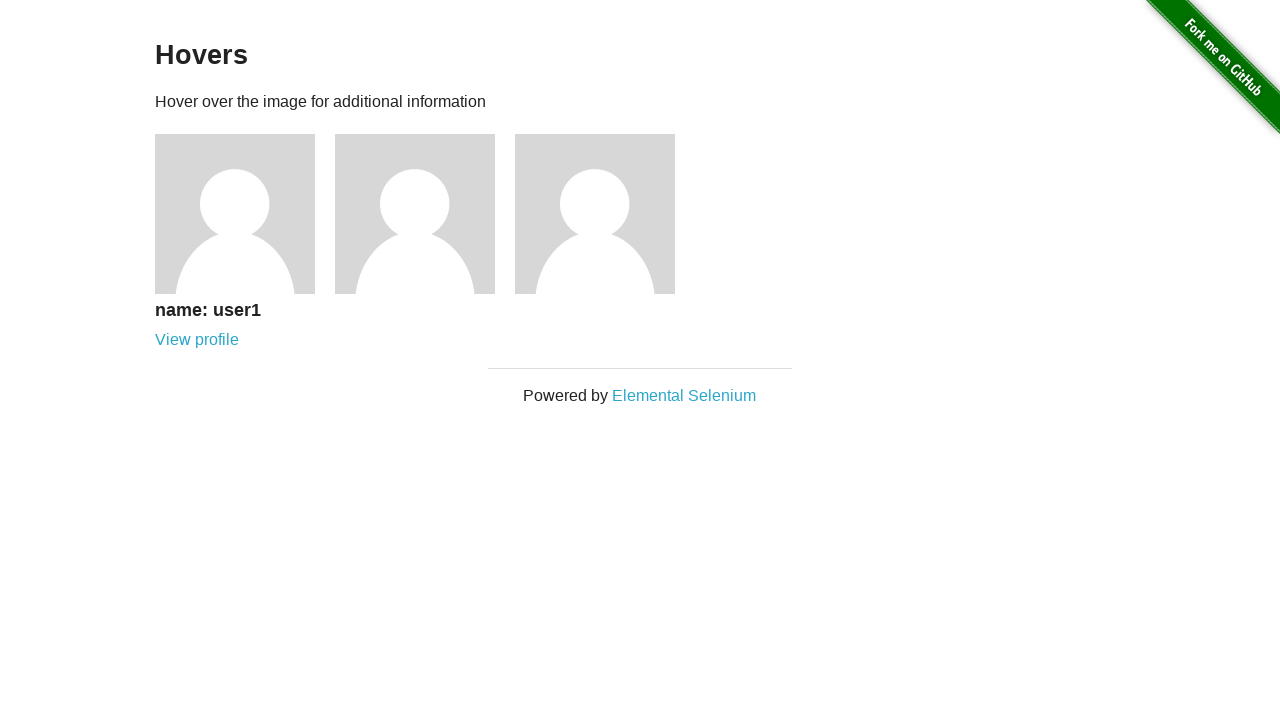

First user's hidden profile information became visible
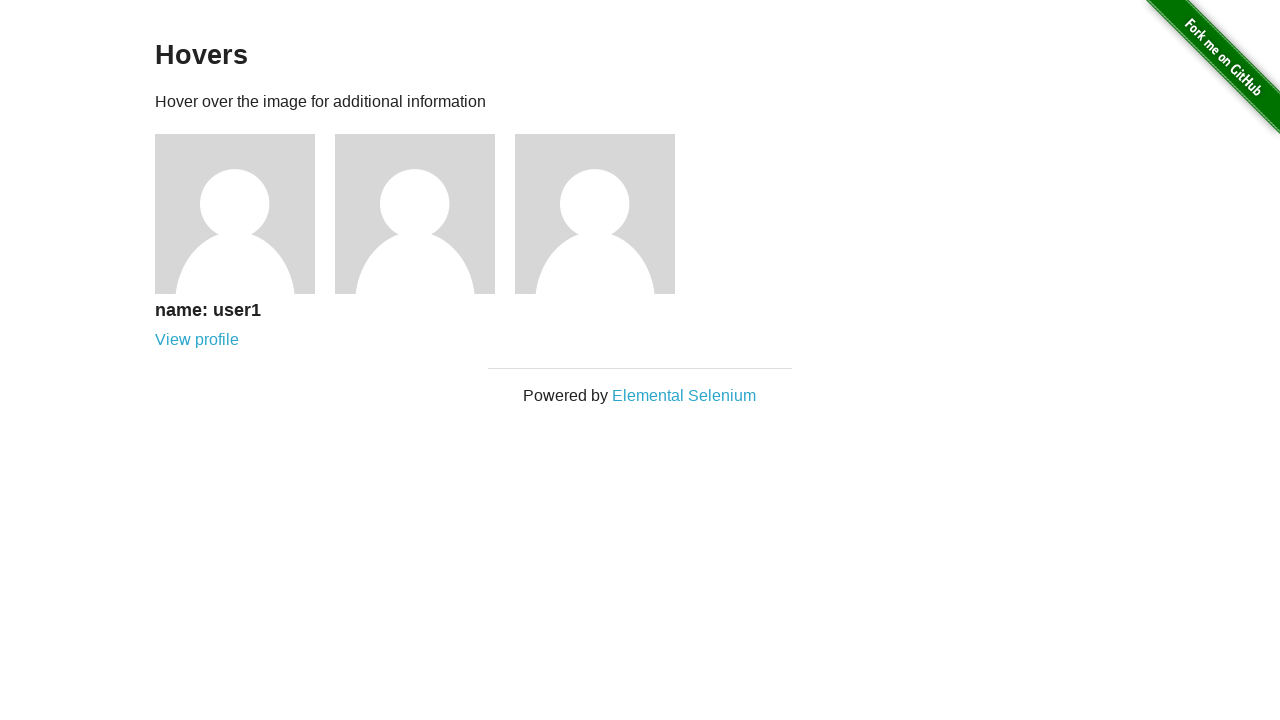

Hovered over second user avatar image at (415, 214) on #content > div > div:nth-child(4) > img
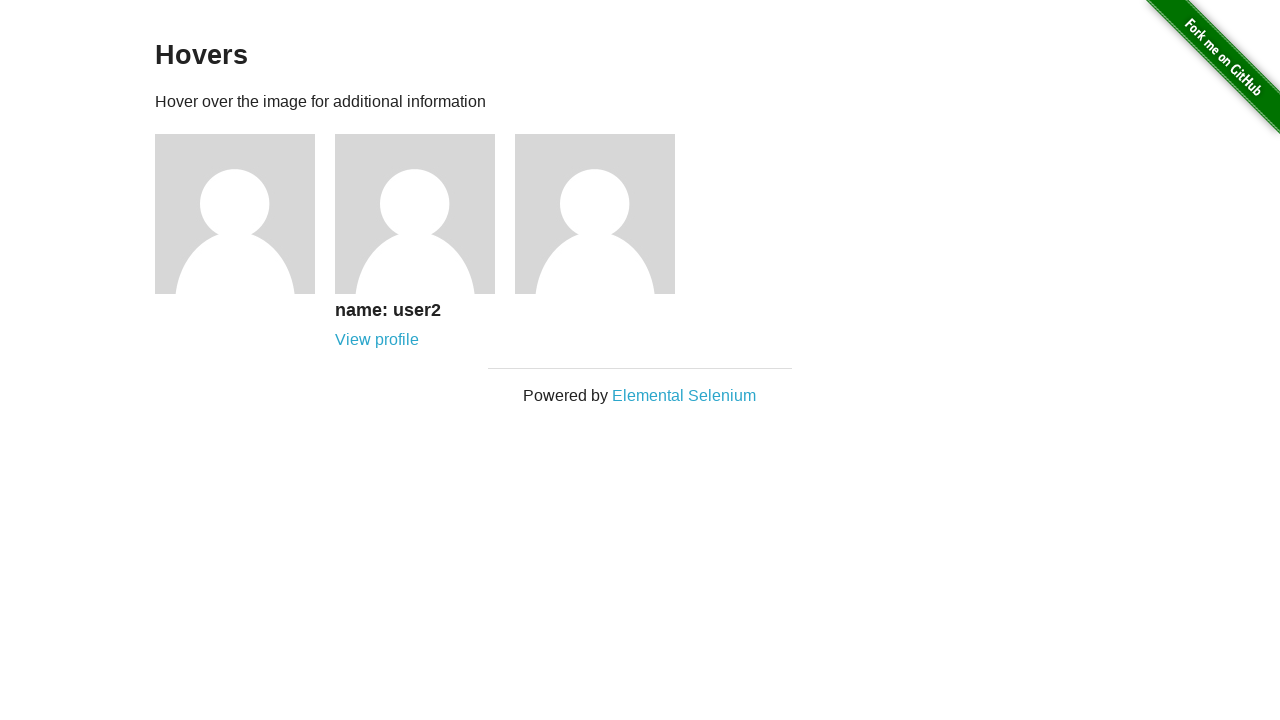

Second user's hidden profile information became visible
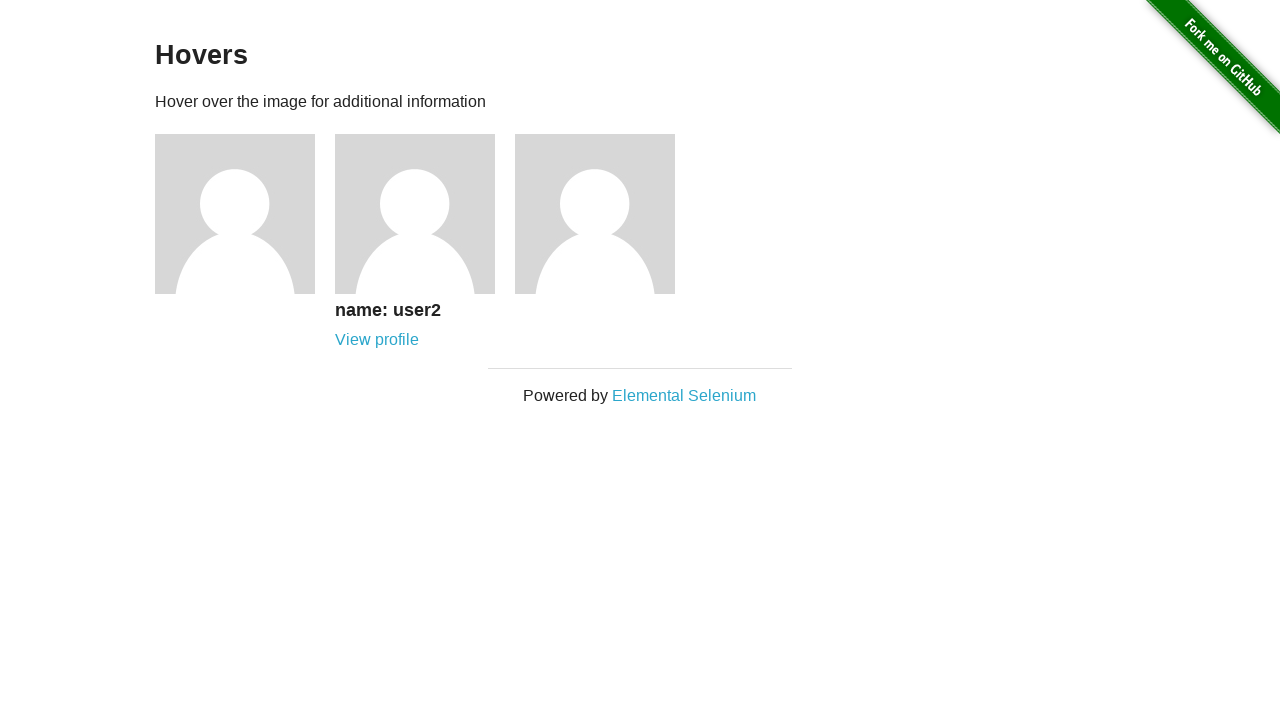

Hovered over third user avatar image at (595, 214) on #content > div > div:nth-child(5) > img
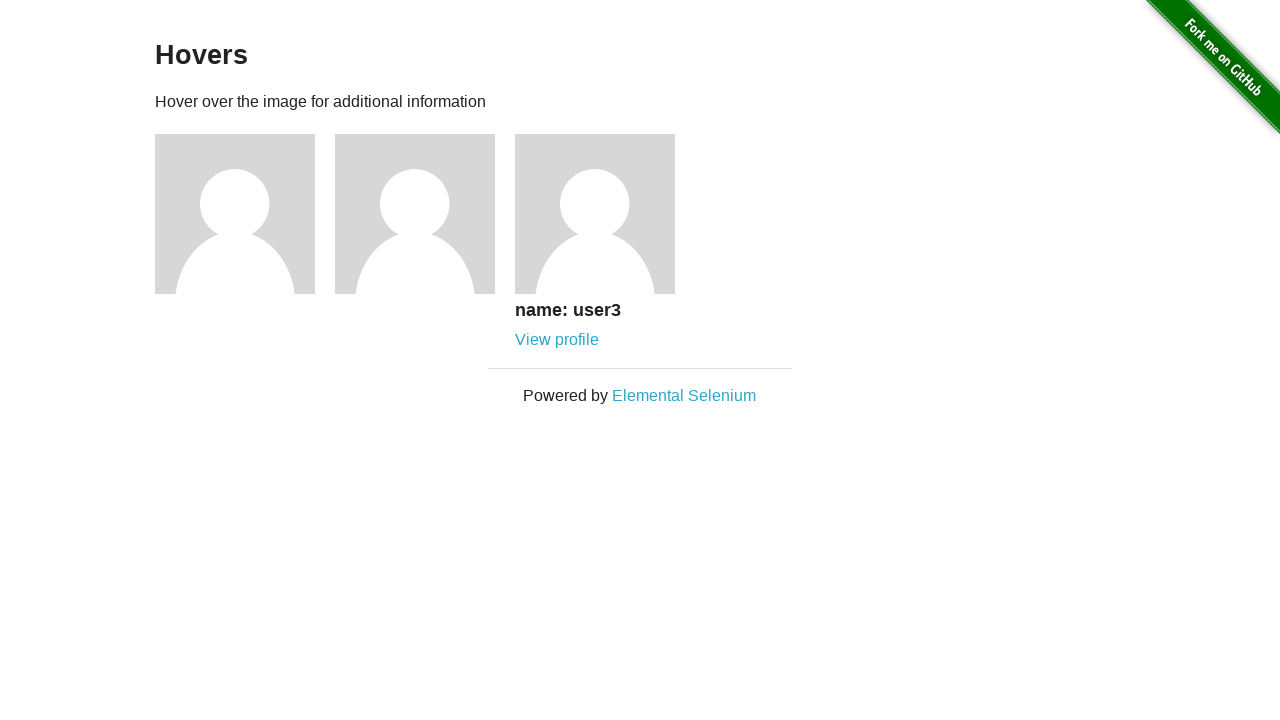

Third user's hidden profile information became visible
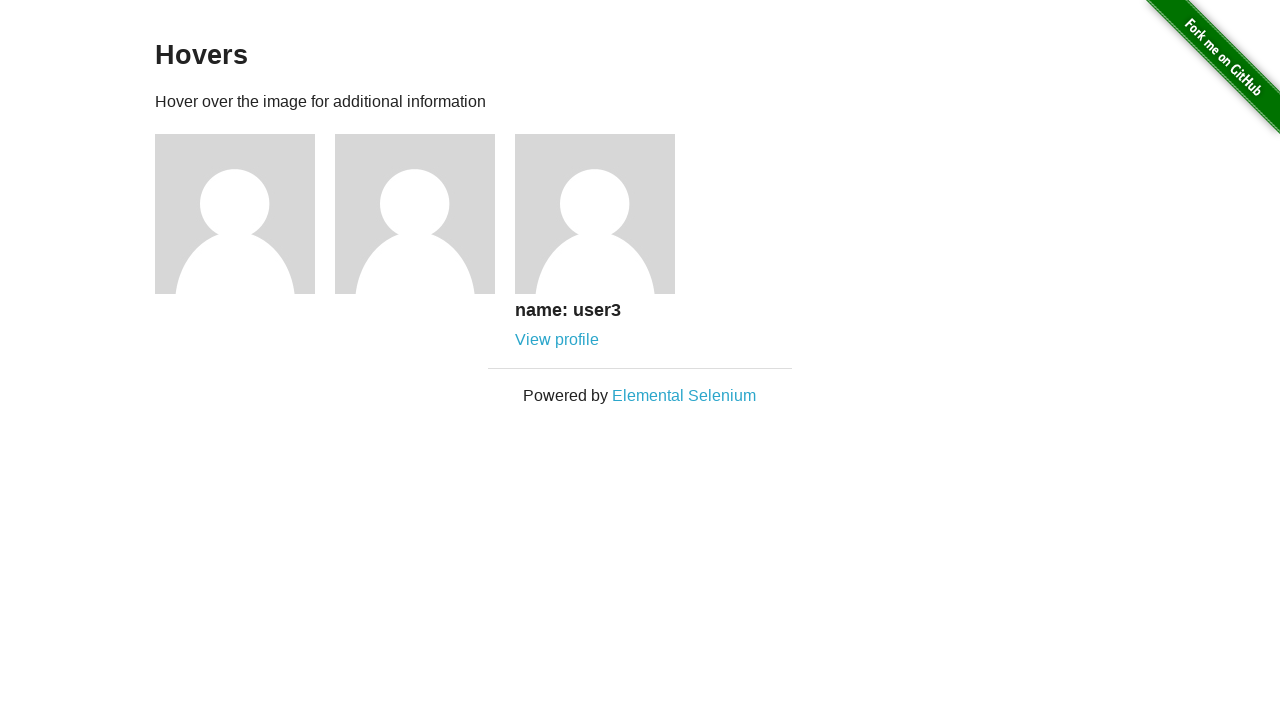

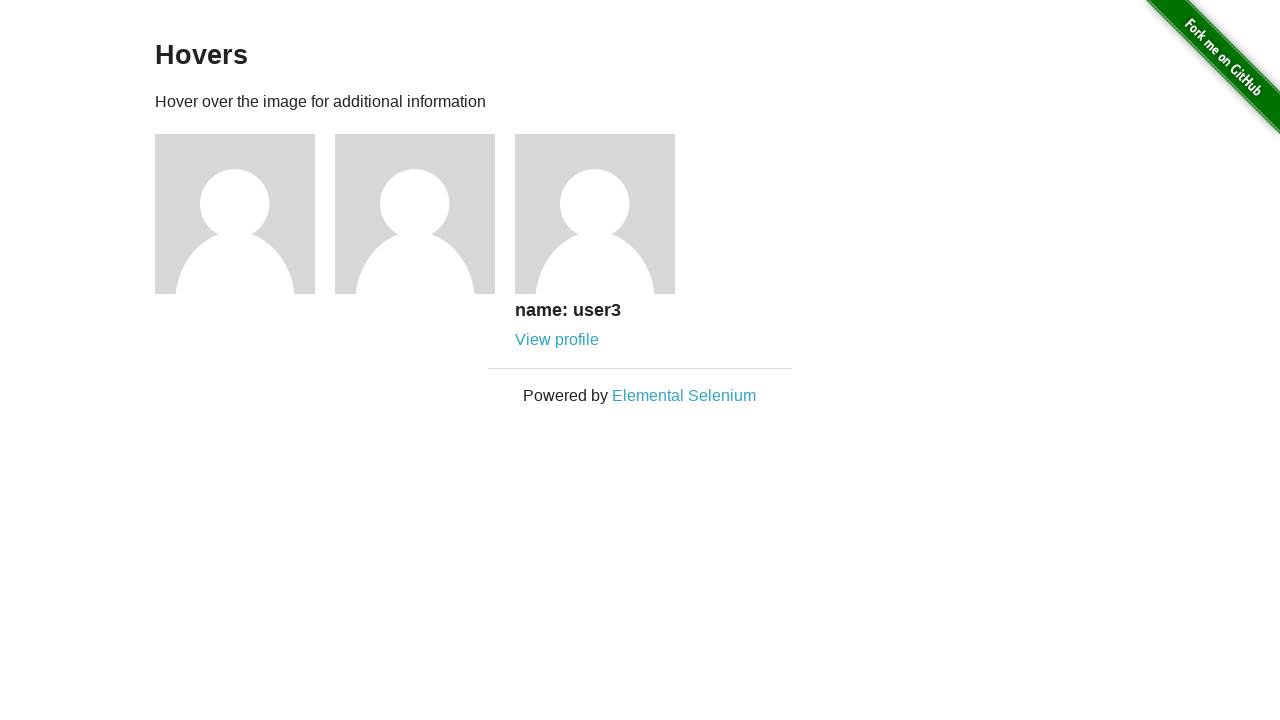